Tests a slow calculator application by setting a delay, performing an addition operation (7+8), waiting for the calculation to complete, and verifying the result equals 15.

Starting URL: https://bonigarcia.dev/selenium-webdriver-java/slow-calculator.html

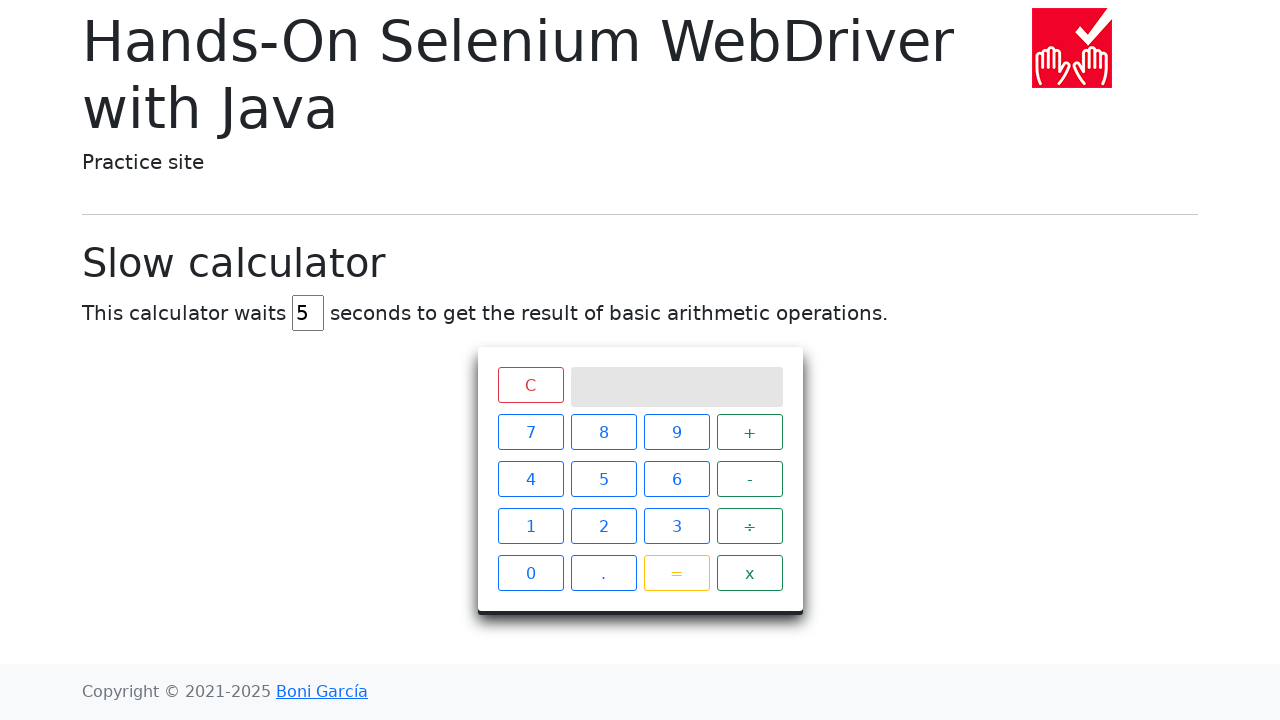

Cleared the delay field on #delay
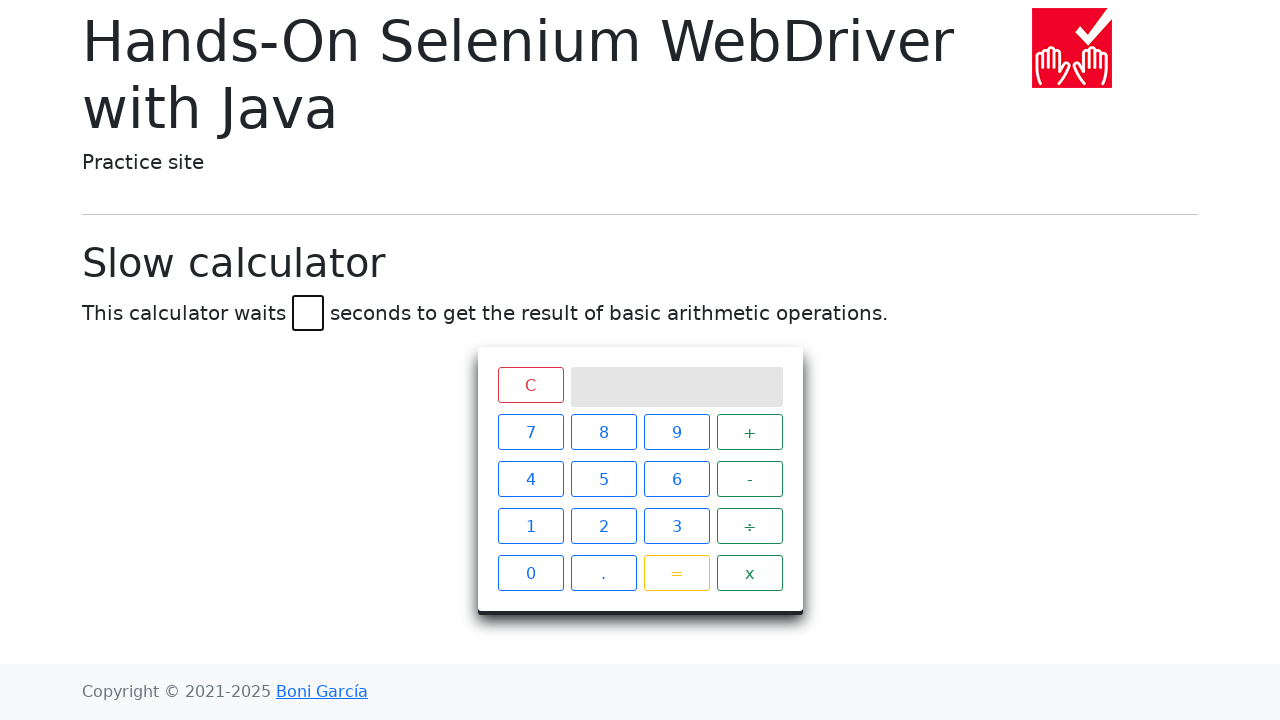

Set delay to 45 seconds on #delay
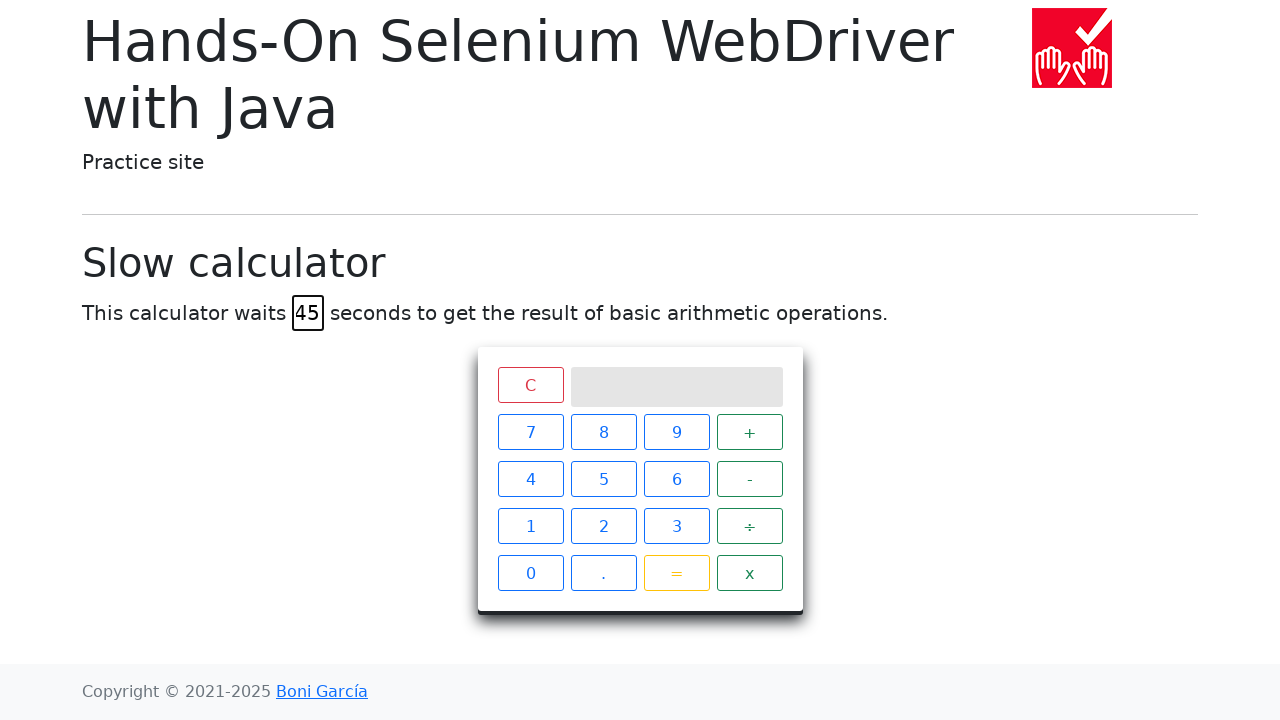

Clicked number 7 at (530, 432) on xpath=//span[text()='7']
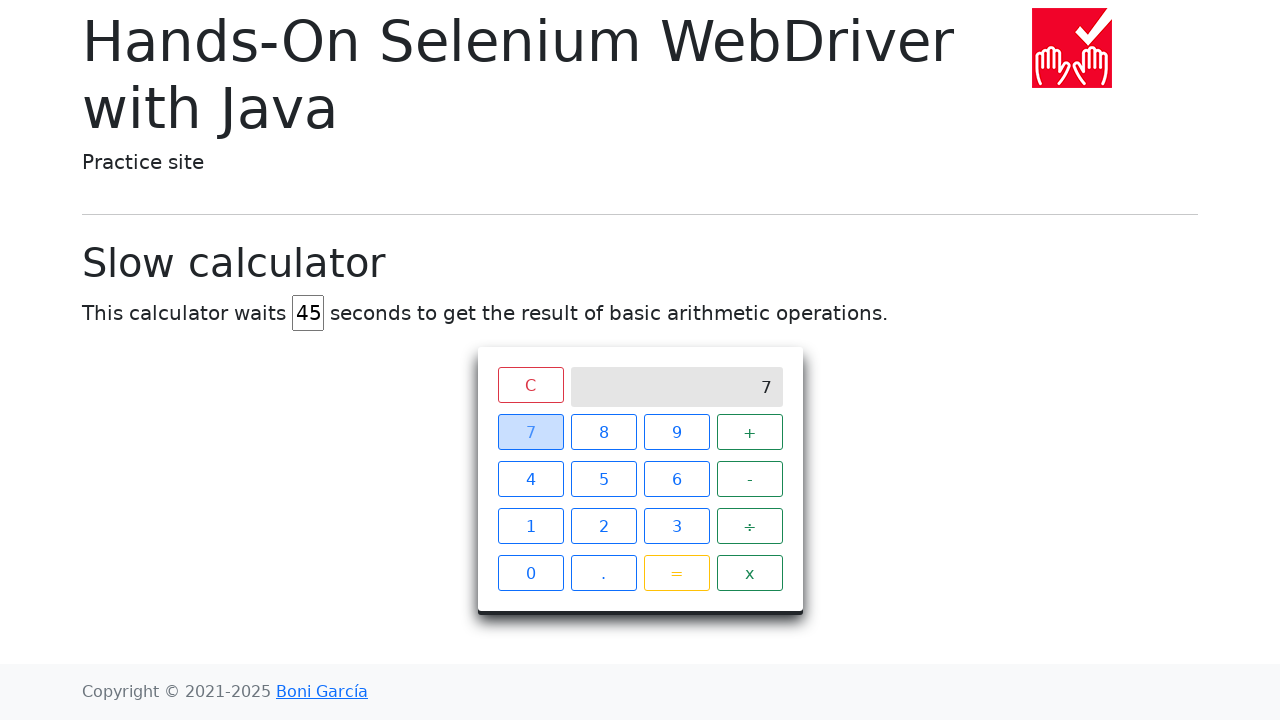

Clicked plus operator at (750, 432) on xpath=//span[text()='+']
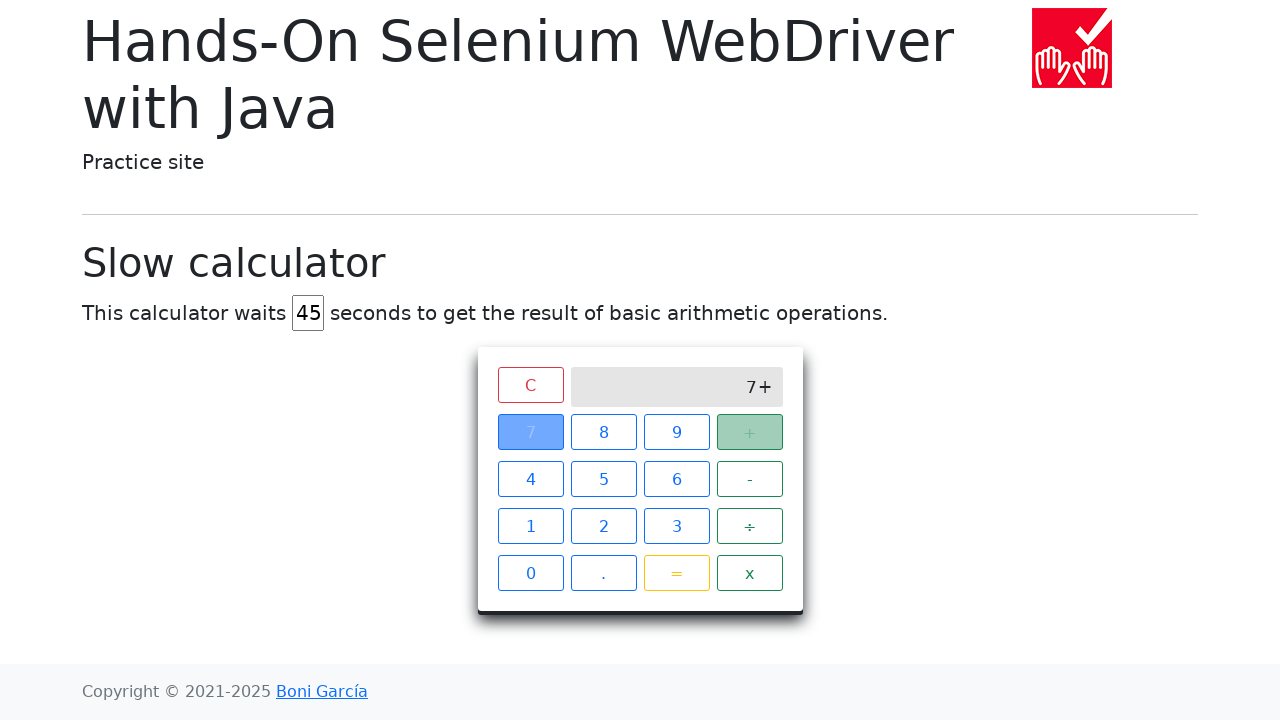

Clicked number 8 at (604, 432) on xpath=//span[text()='8']
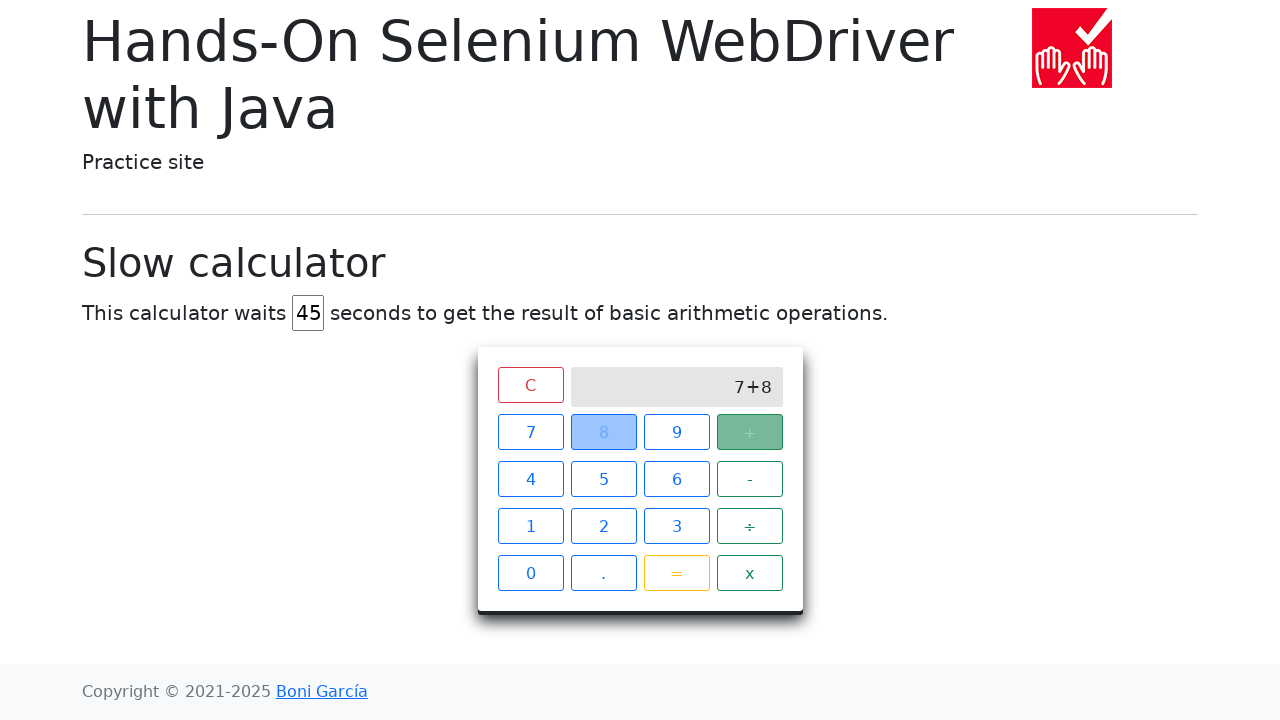

Clicked equals button to perform calculation at (676, 573) on xpath=//span[text()='=']
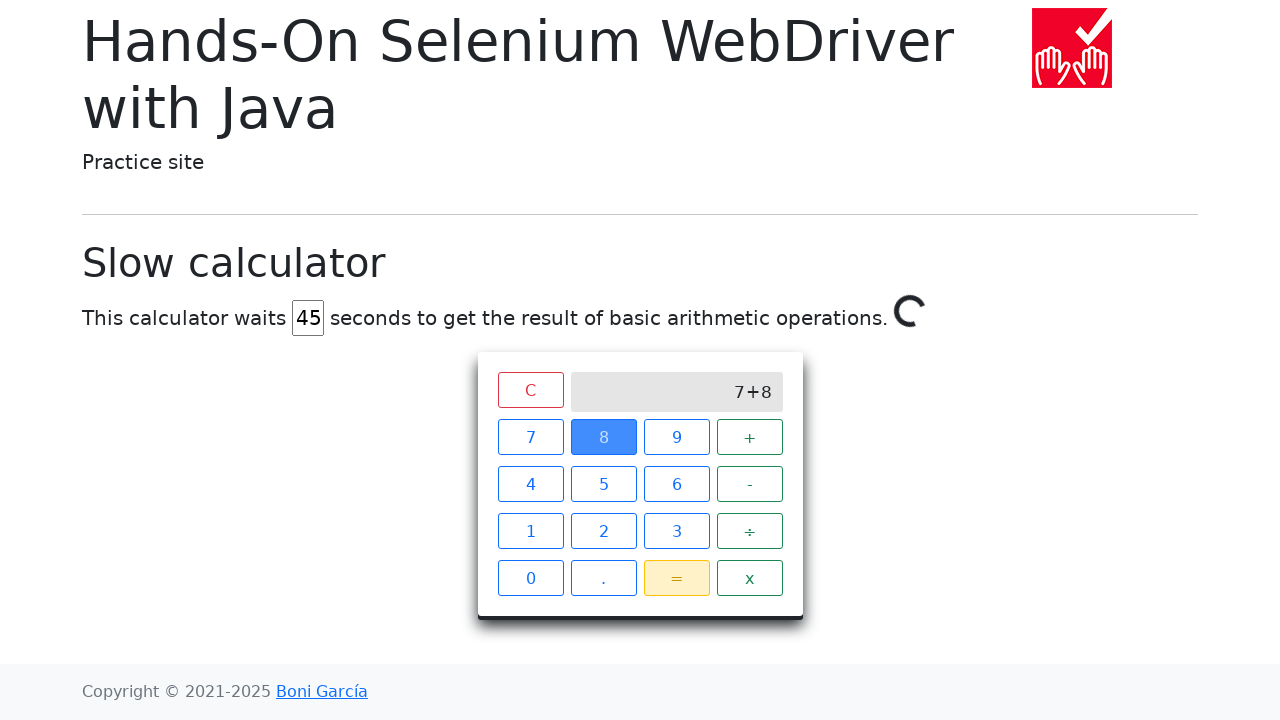

Waited for spinner to disappear (calculation completed)
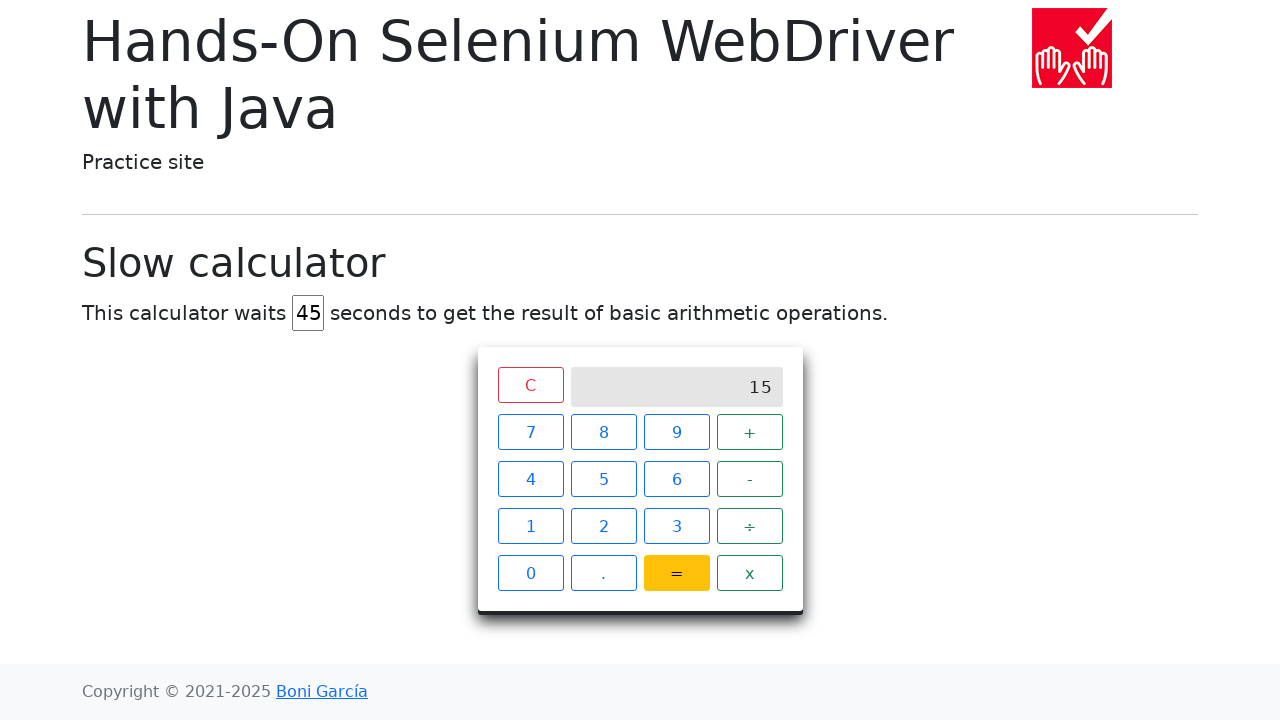

Retrieved calculator result from screen
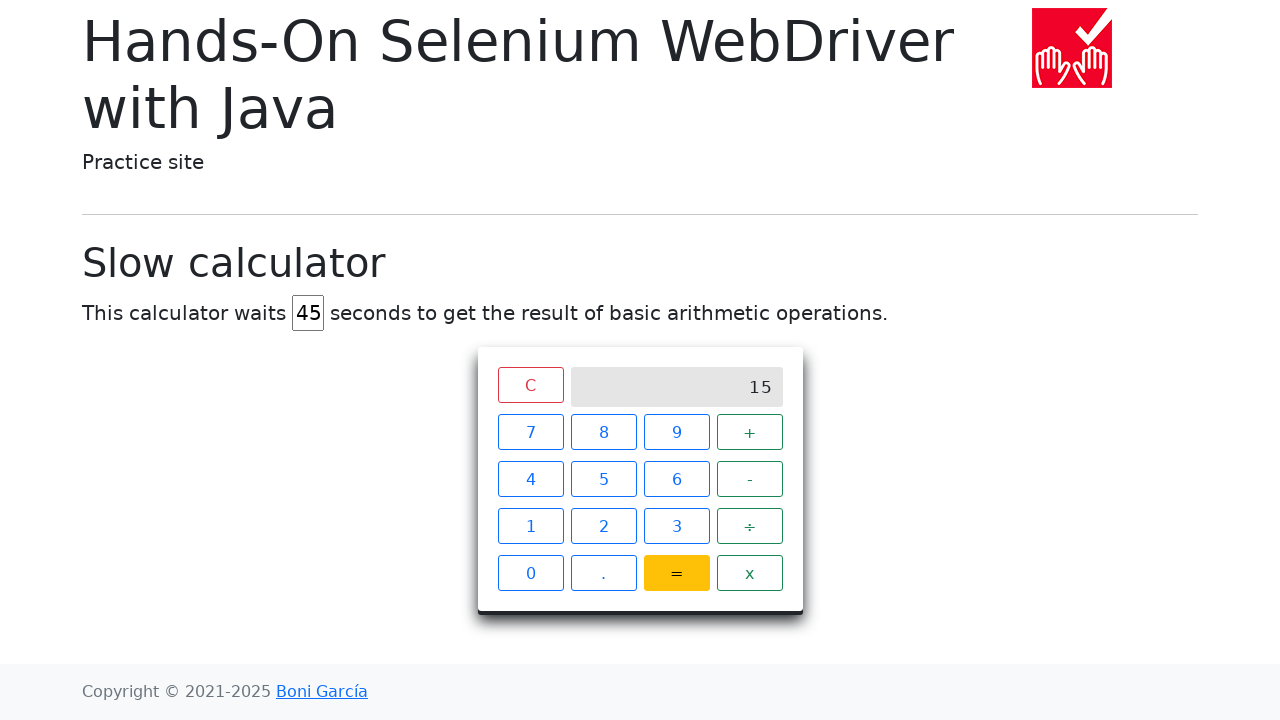

Verified that 7 + 8 equals 15
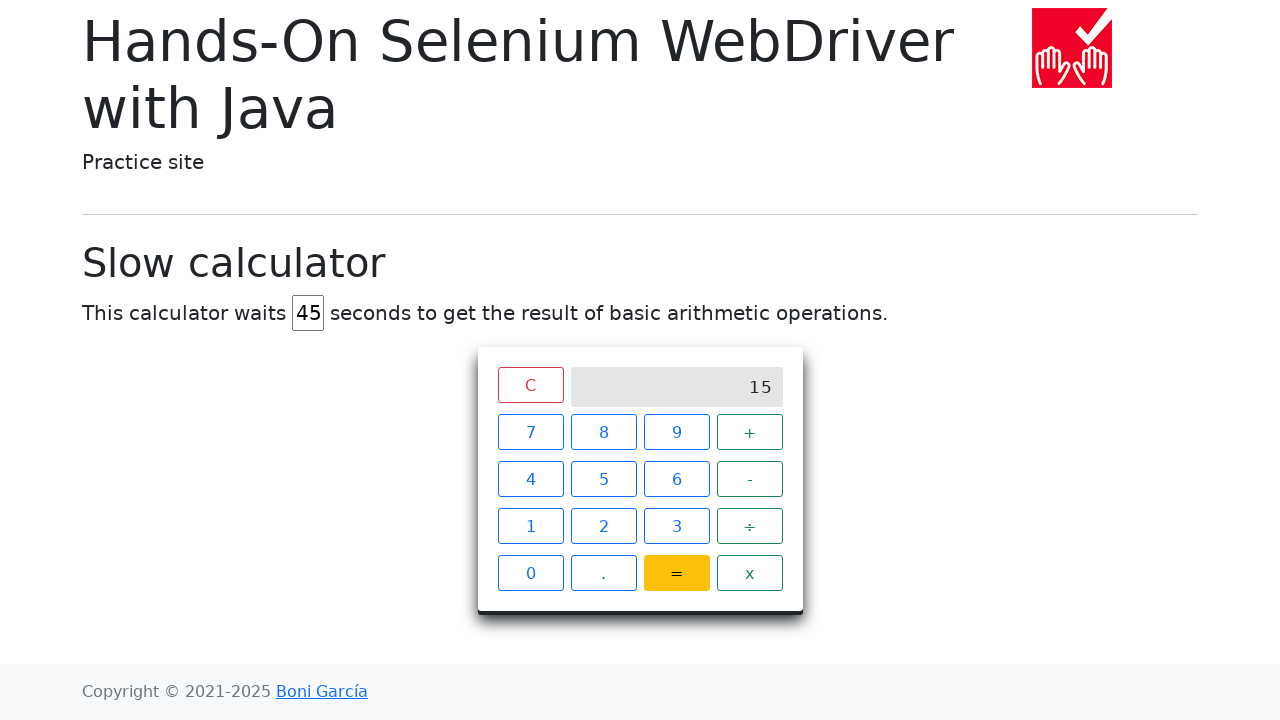

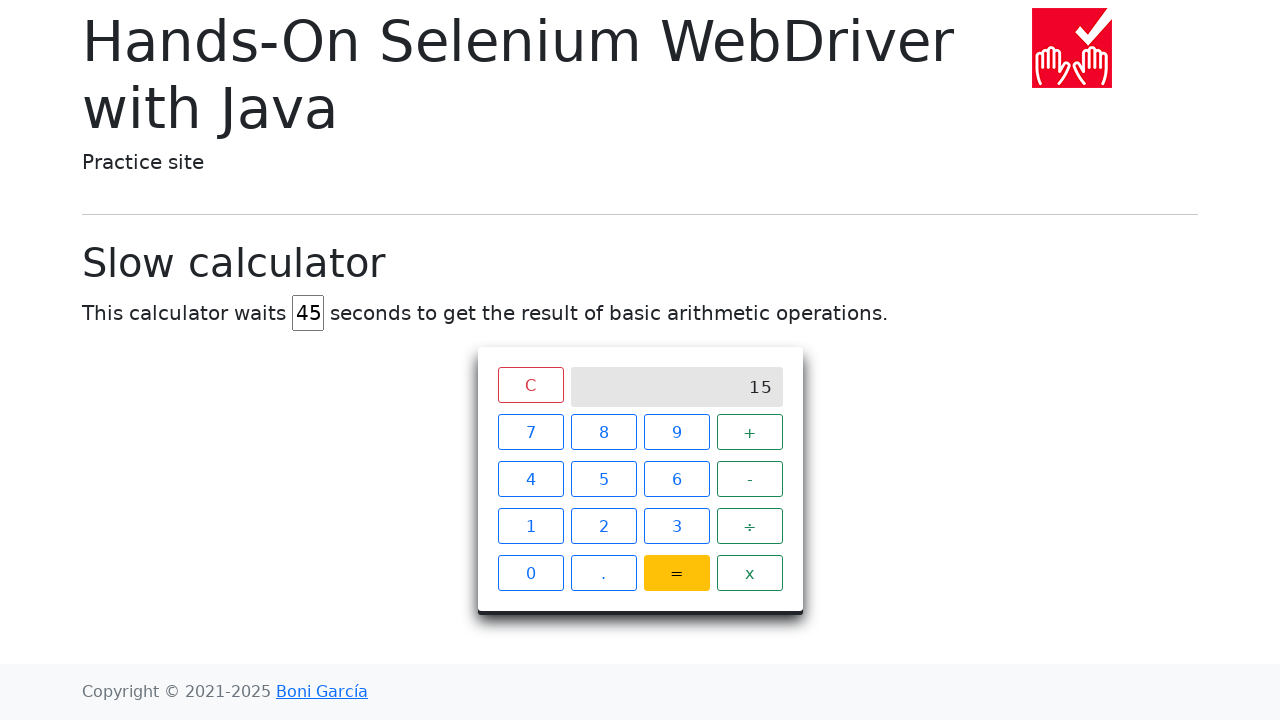